Tests checkbox interaction by checking if checkboxes are selected and clicking them if they are not already selected

Starting URL: https://the-internet.herokuapp.com/checkboxes

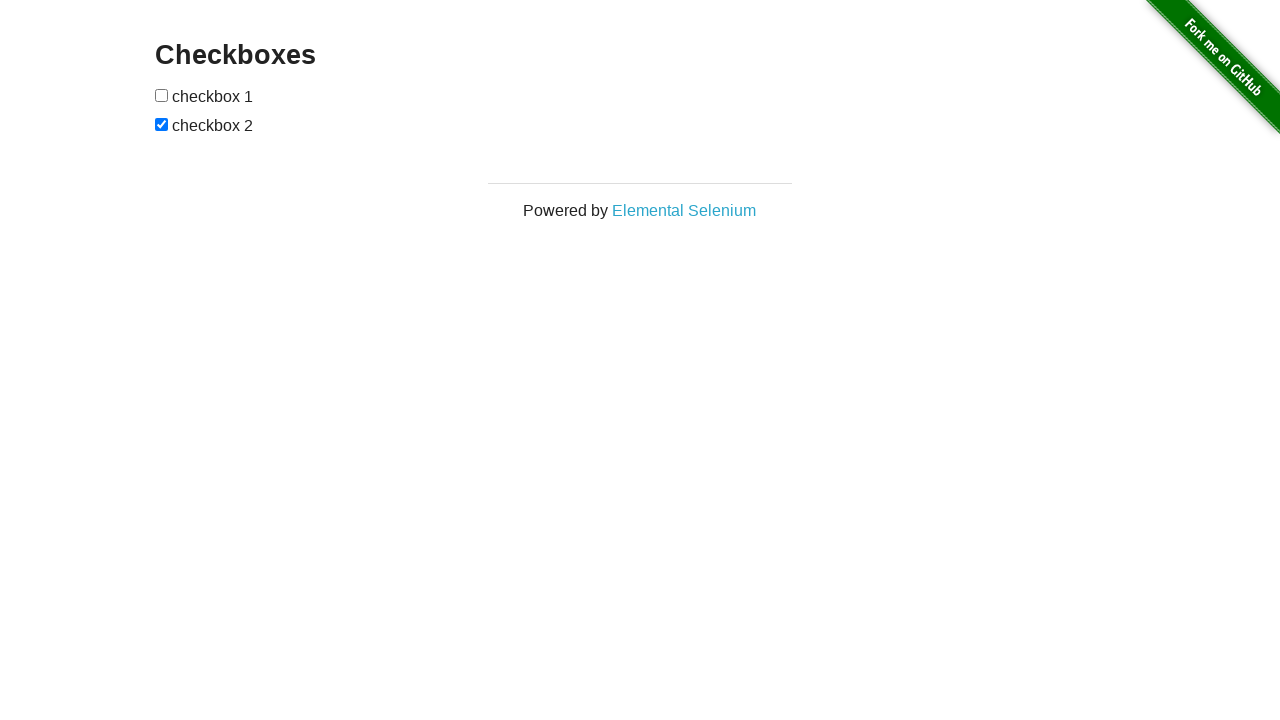

Located the first checkbox element
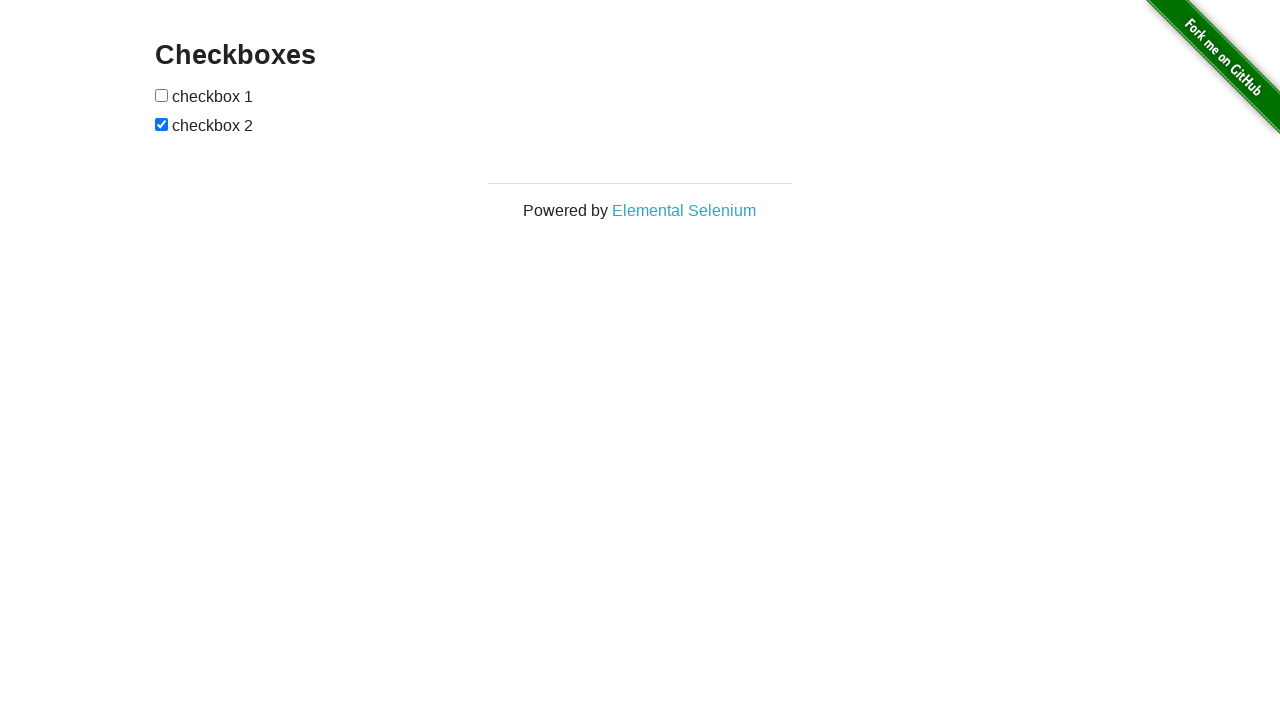

Checked if first checkbox is selected
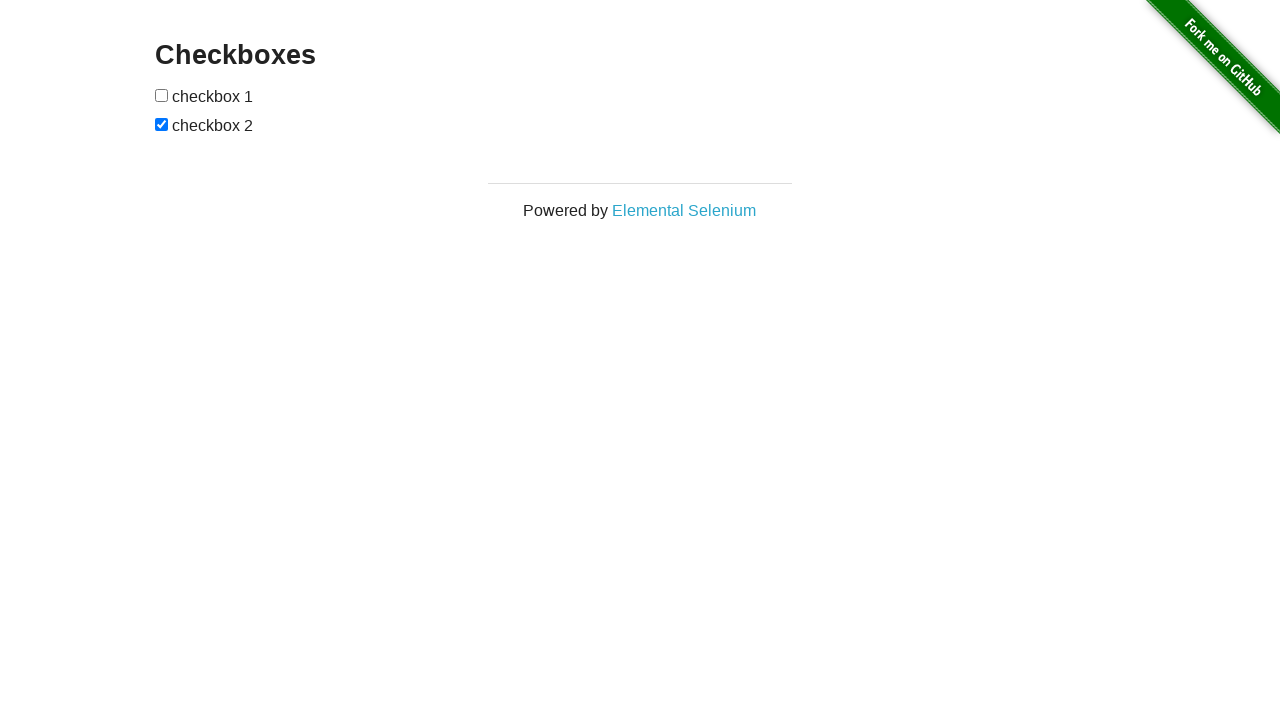

Clicked first checkbox to select it at (162, 95) on (//input[@type='checkbox'])[1]
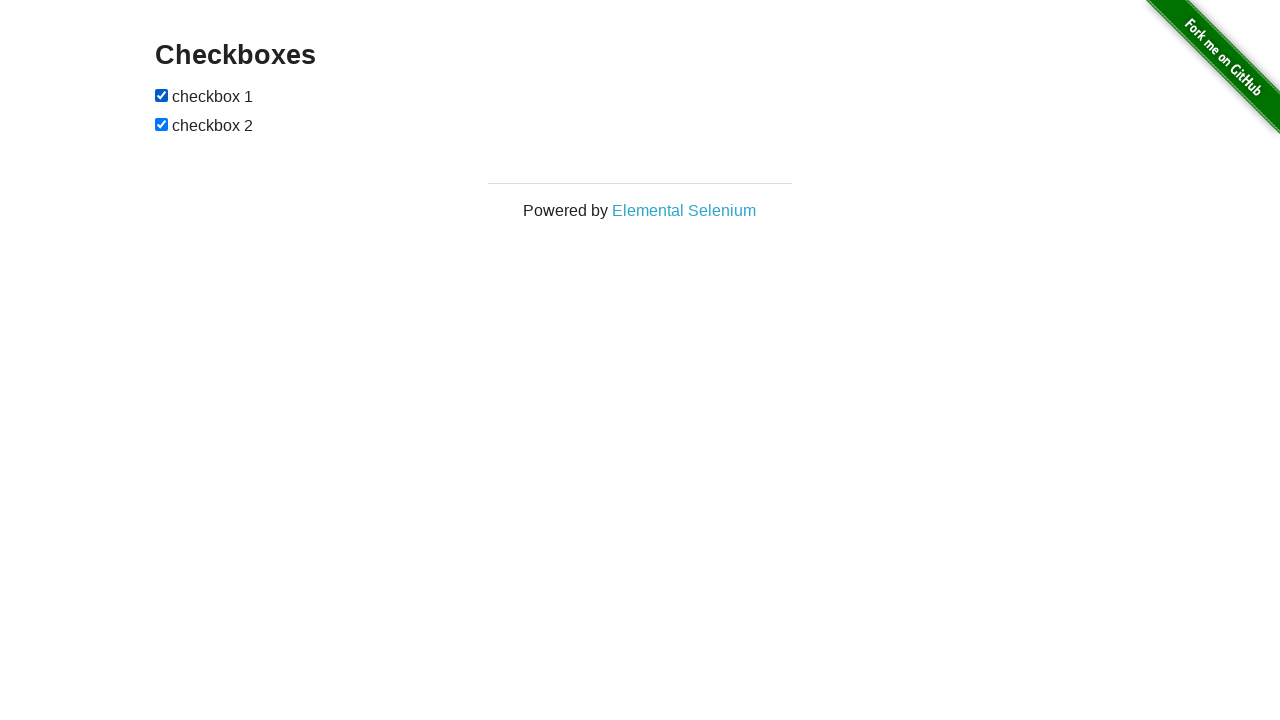

Located the second checkbox element
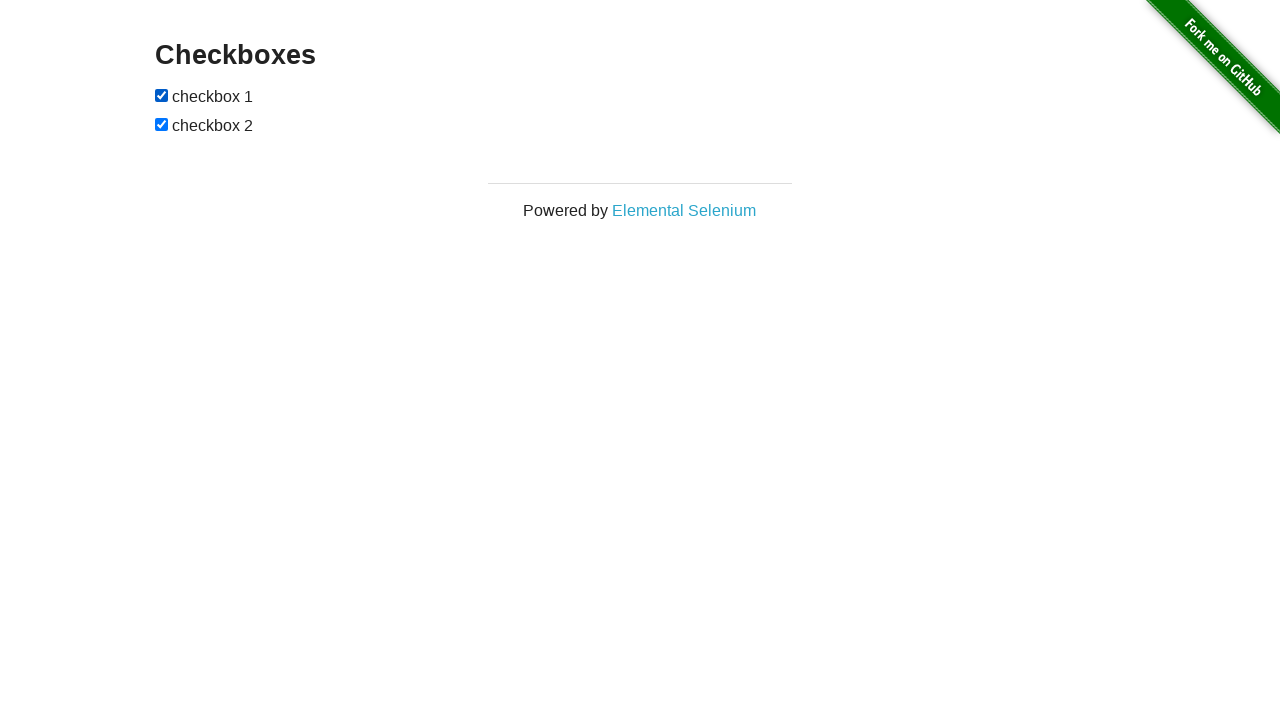

Second checkbox was already selected
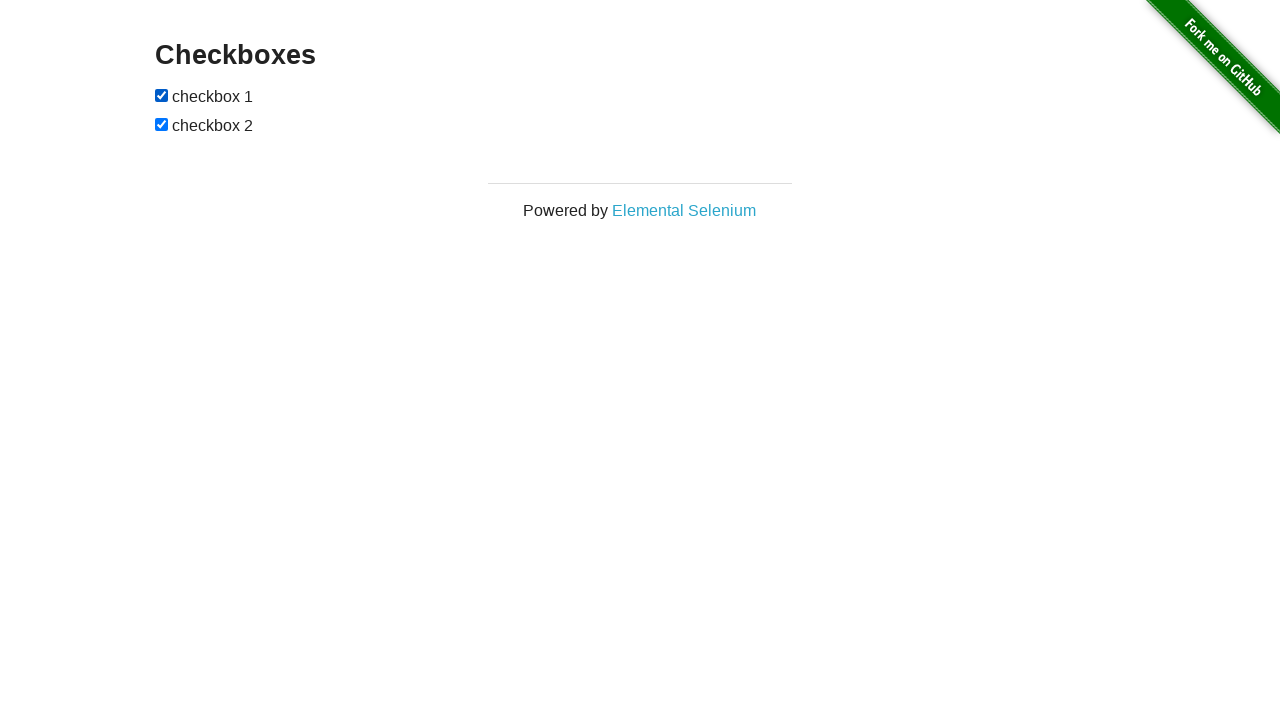

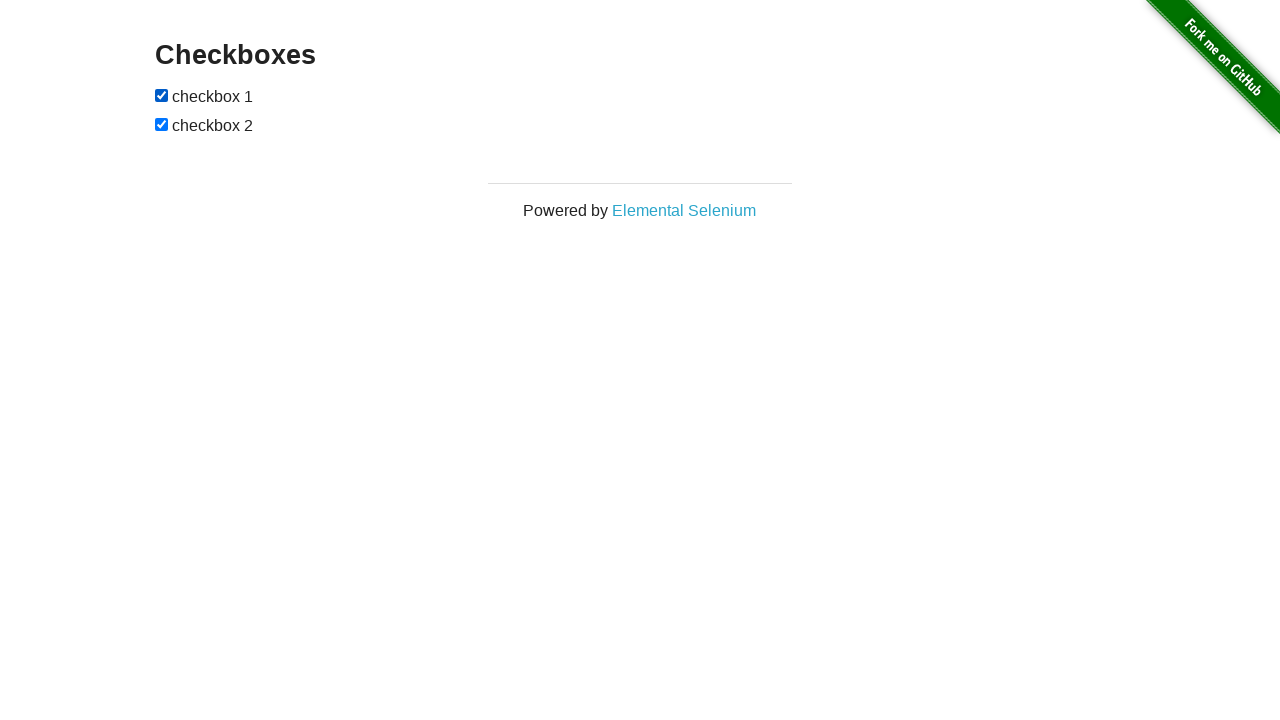